Tests dynamic controls functionality by clicking the Enable button and waiting for the text input field to become enabled

Starting URL: http://the-internet.herokuapp.com/dynamic_controls

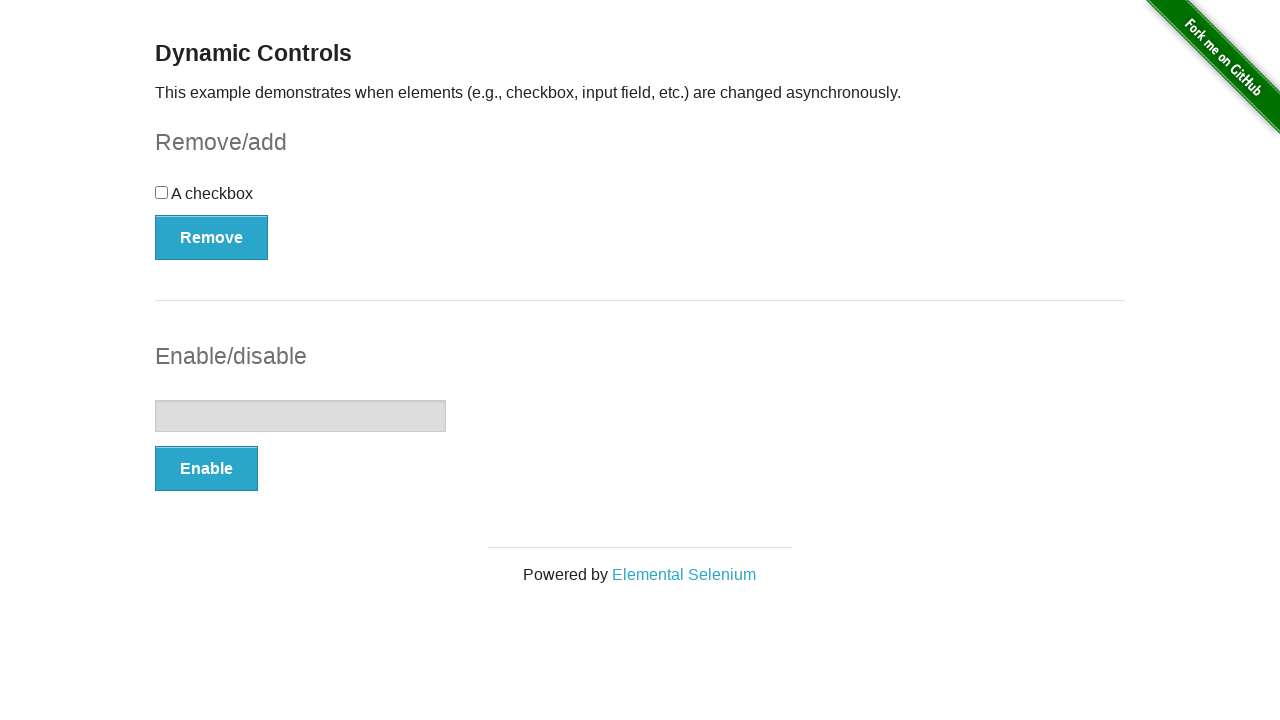

Clicked the Enable button in the input example section at (206, 469) on xpath=//*[@id='input-example']/button
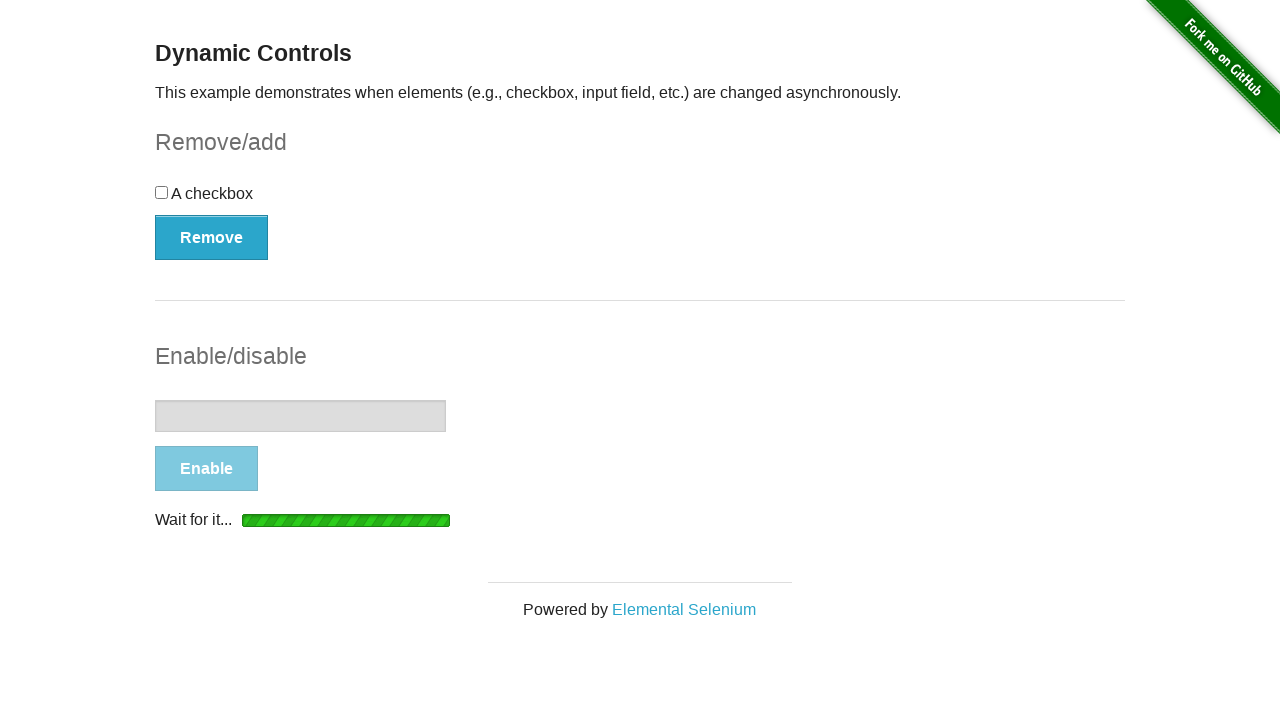

Waited for the text input field to become enabled
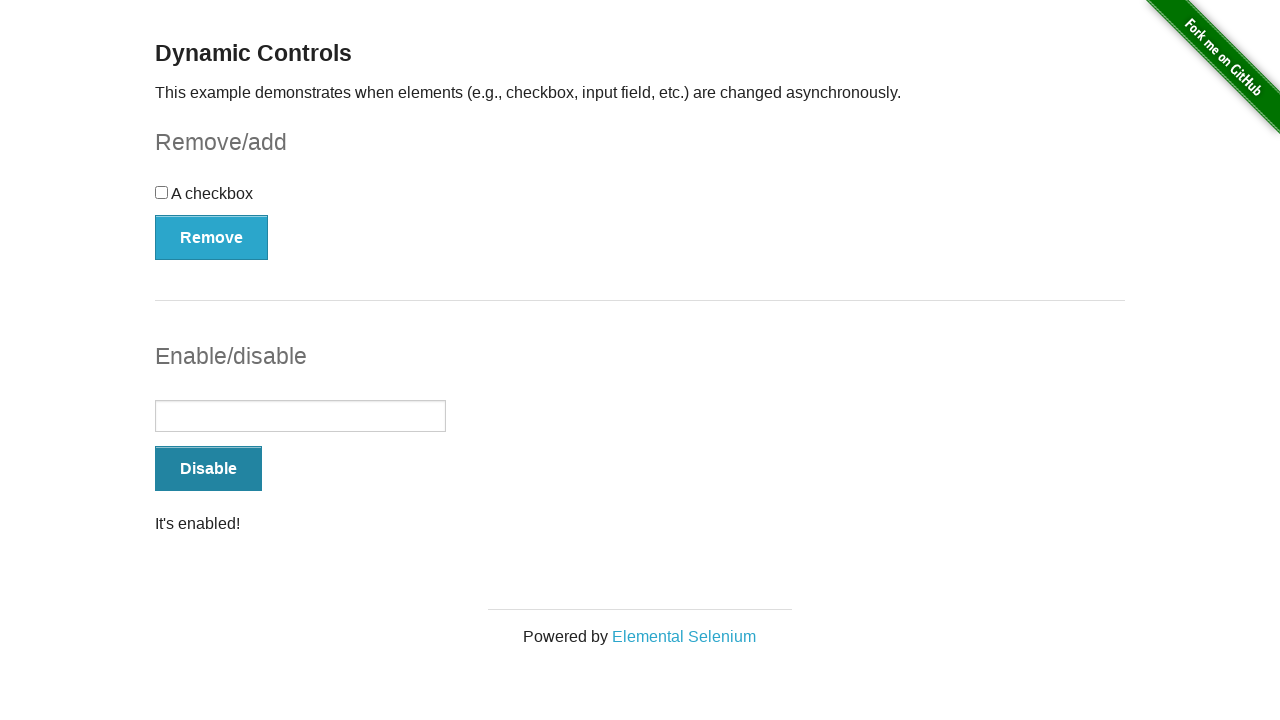

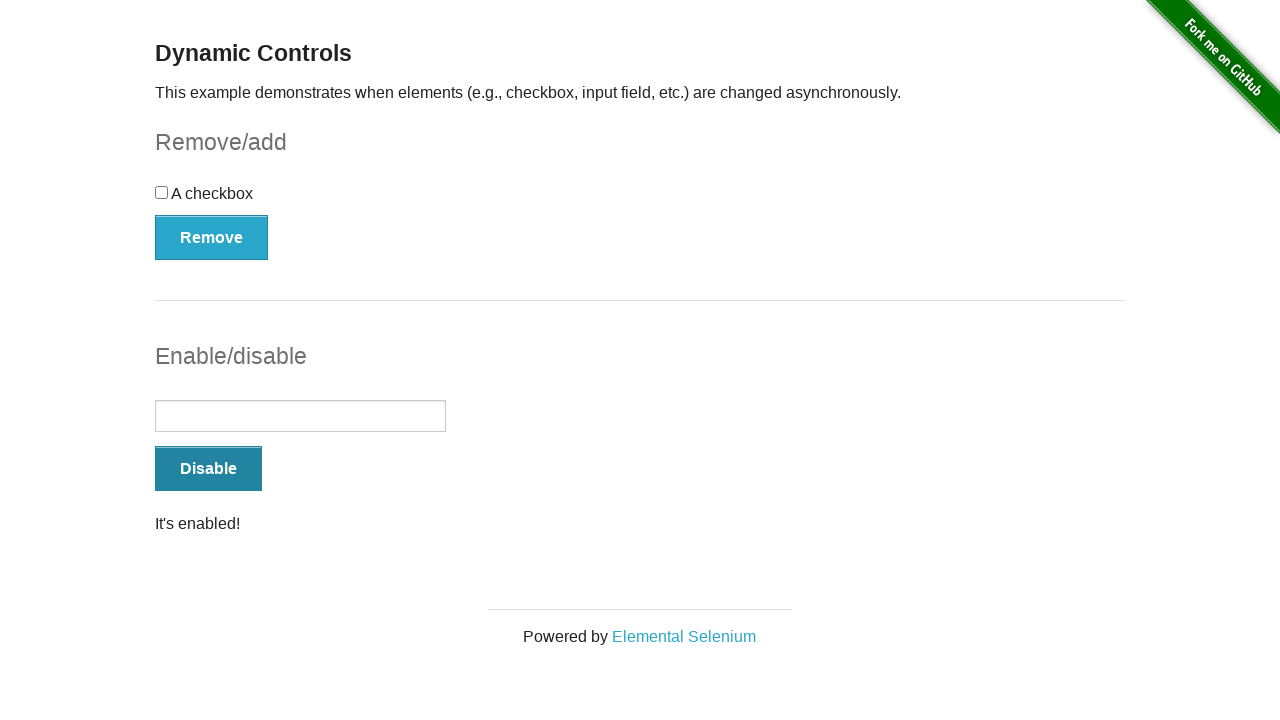